Tests a web form by entering text into a text field, clicking the submit button, and verifying that the confirmation message "Received!" is displayed.

Starting URL: https://www.selenium.dev/selenium/web/web-form.html

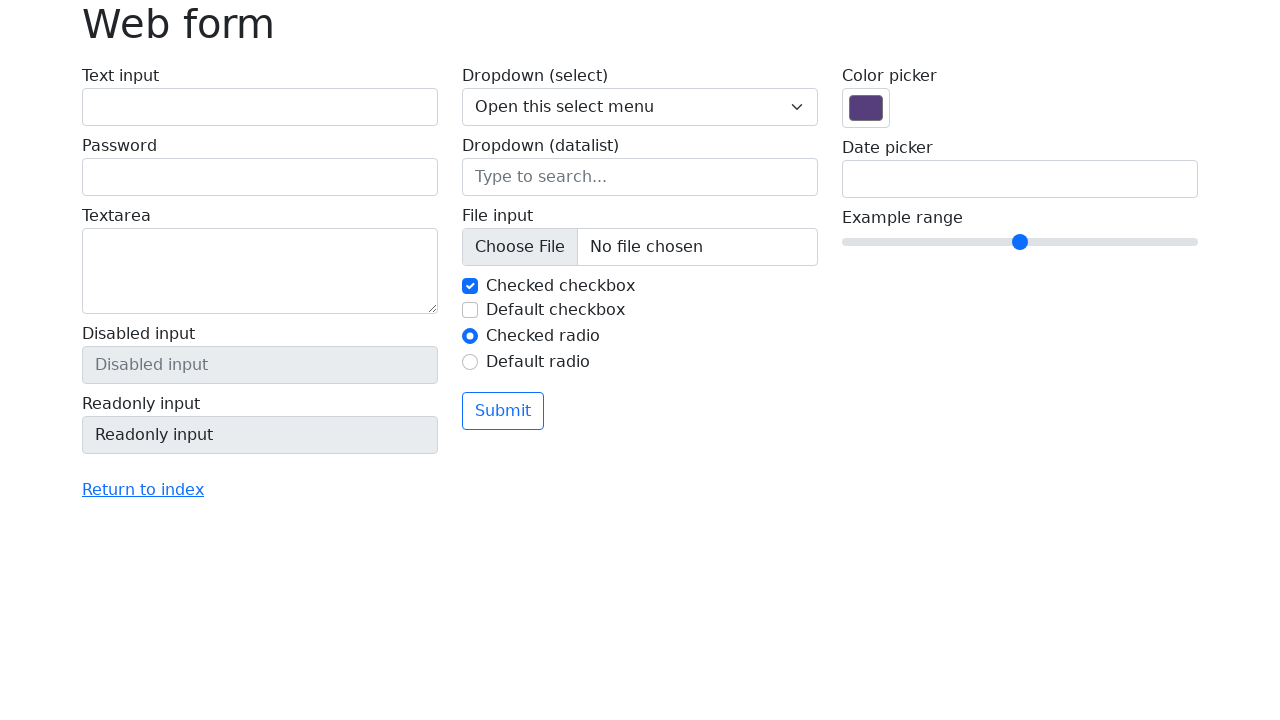

Verified page title is 'Web form'
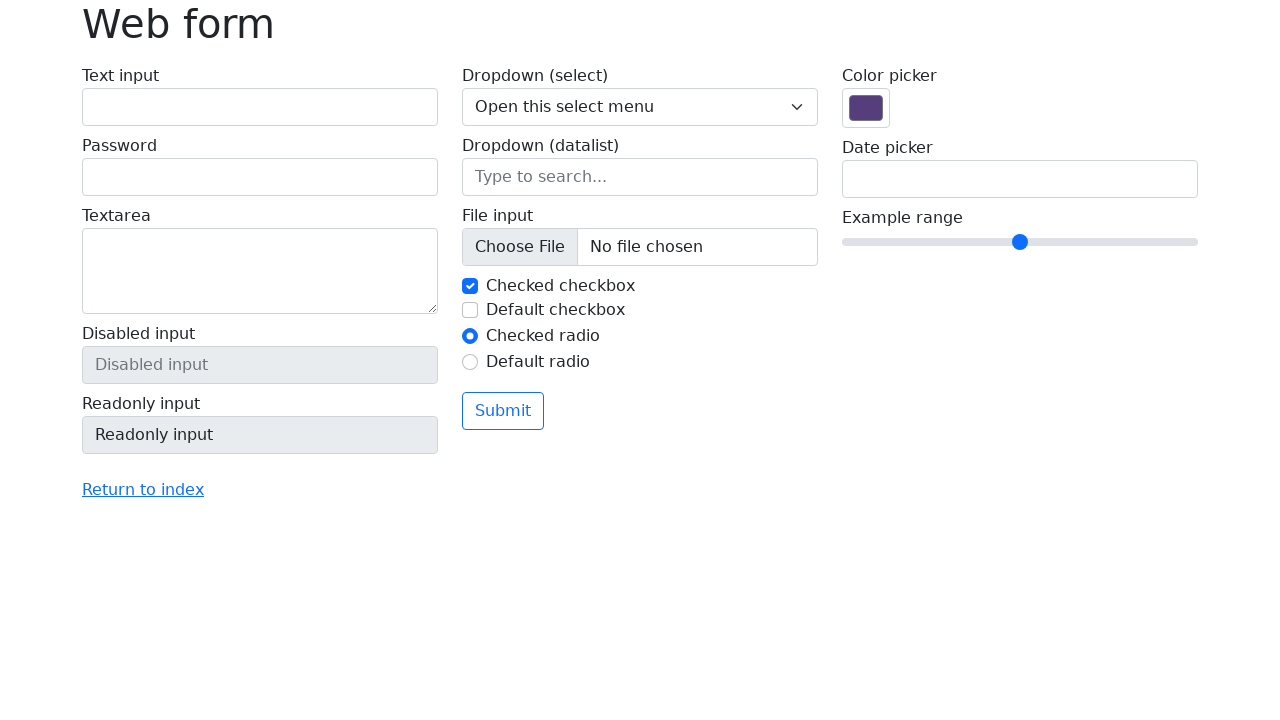

Filled text field with 'Selenium' on input[name='my-text']
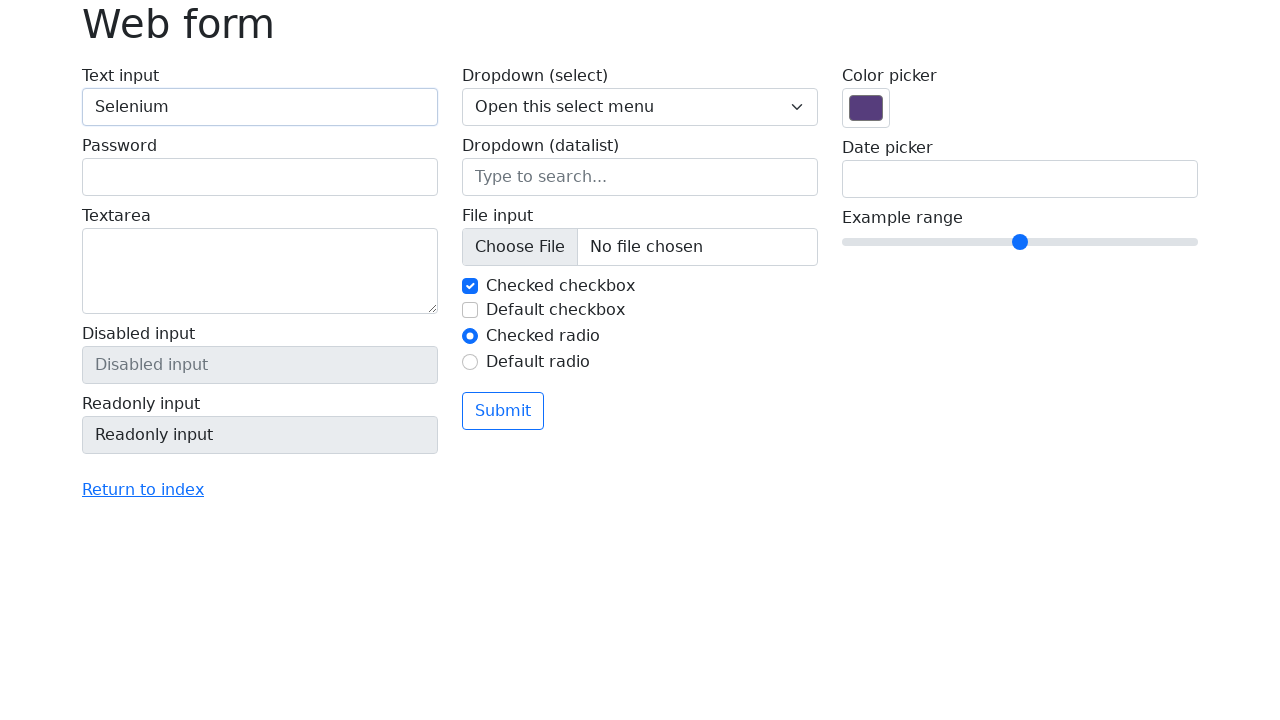

Clicked the submit button at (503, 411) on button
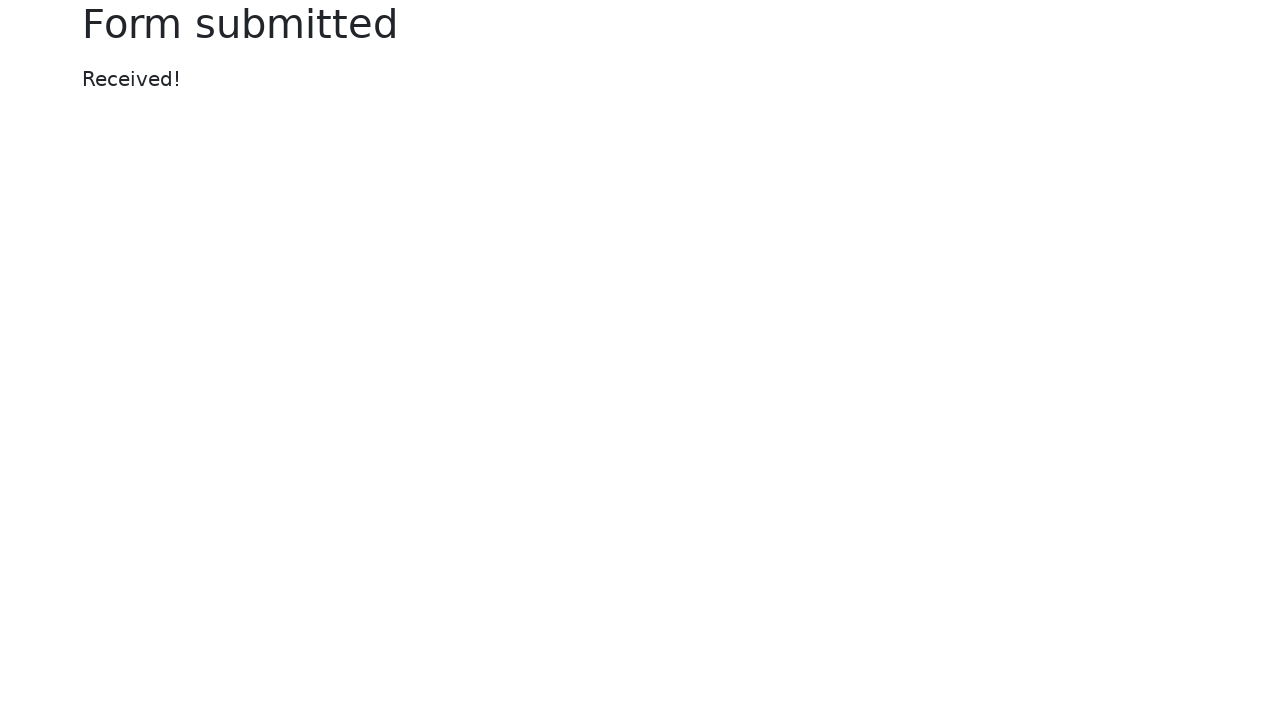

Confirmation message appeared
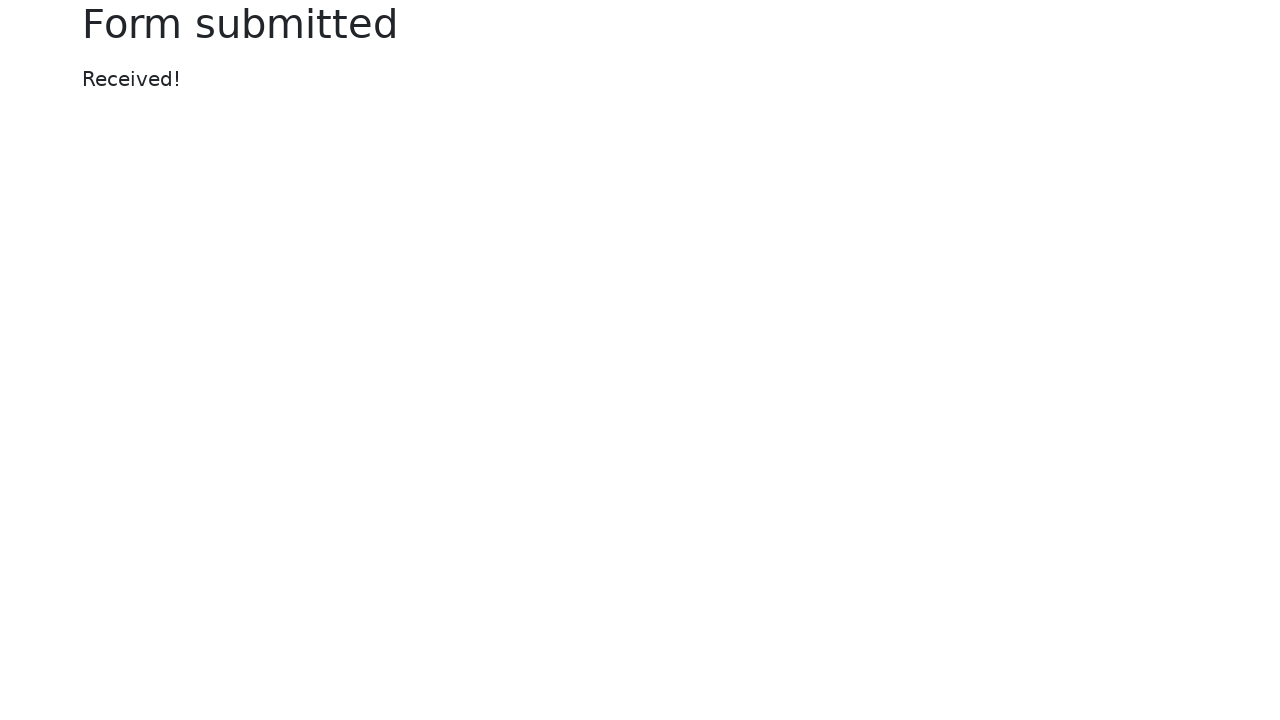

Verified confirmation message displays 'Received!'
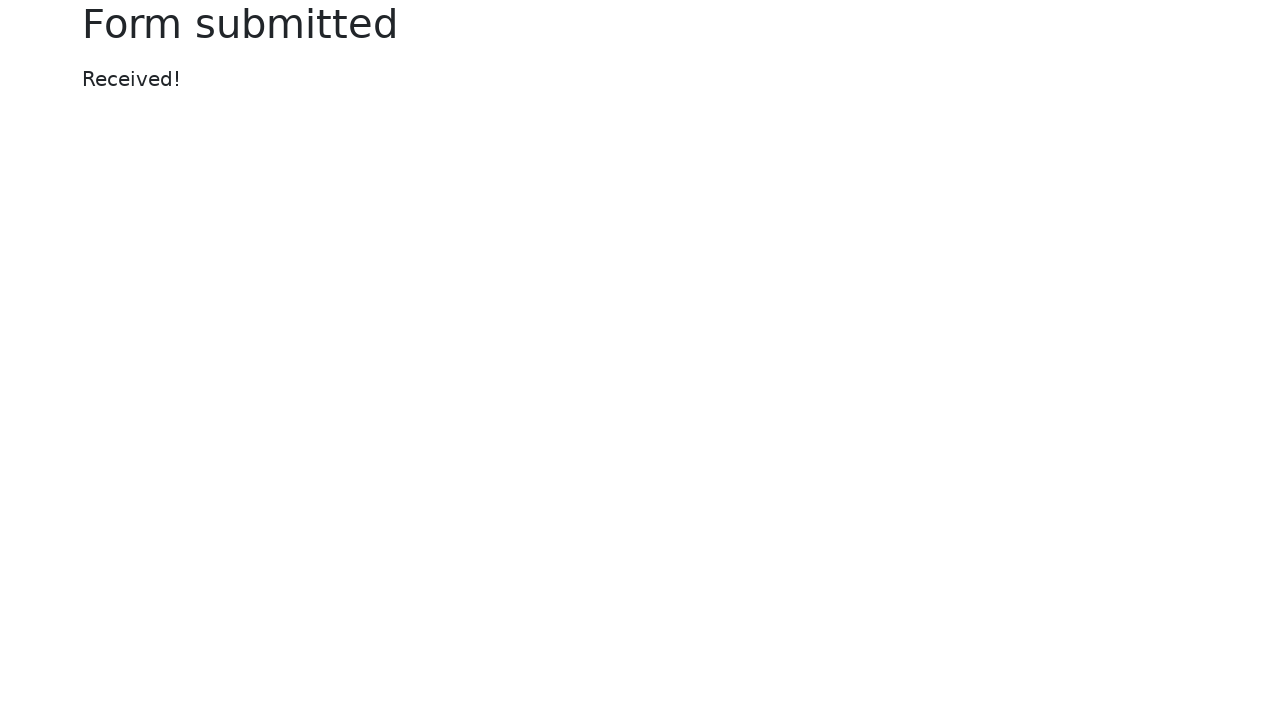

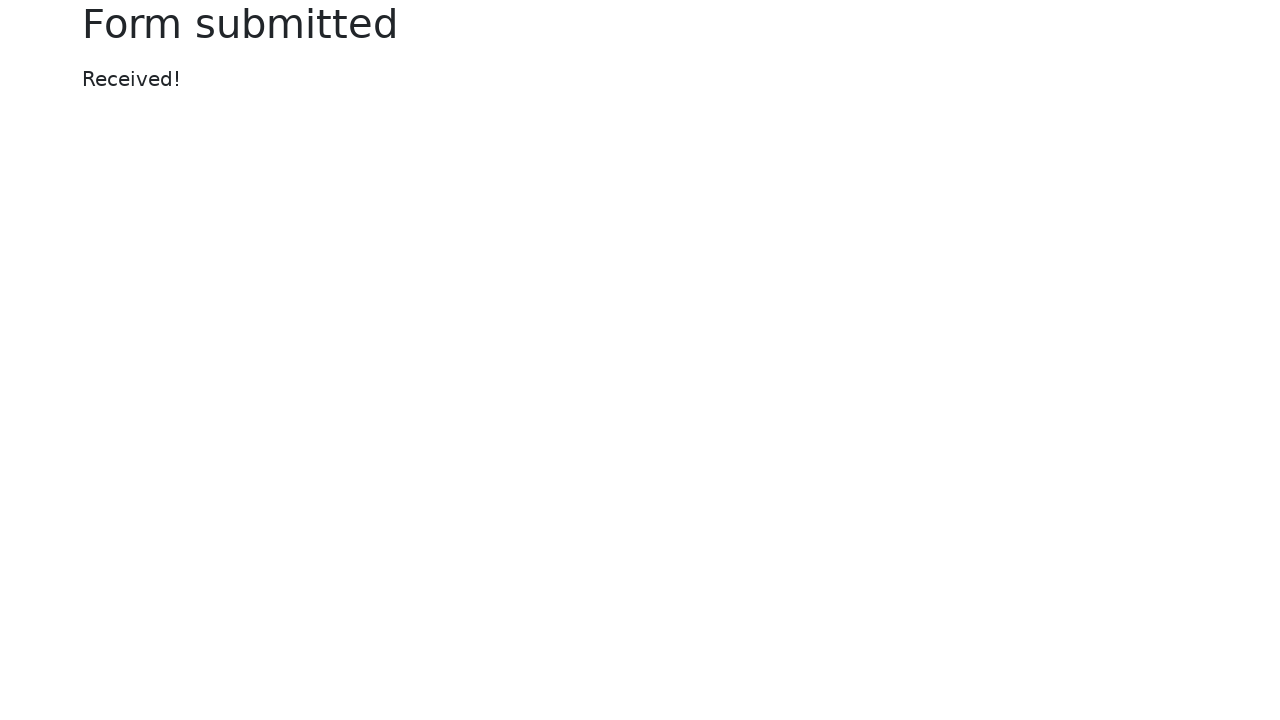